Tests the checkers game by making a move from space22 to space13 and verifying the piece is correctly placed

Starting URL: https://www.gamesforthebrain.com/game/checkers/

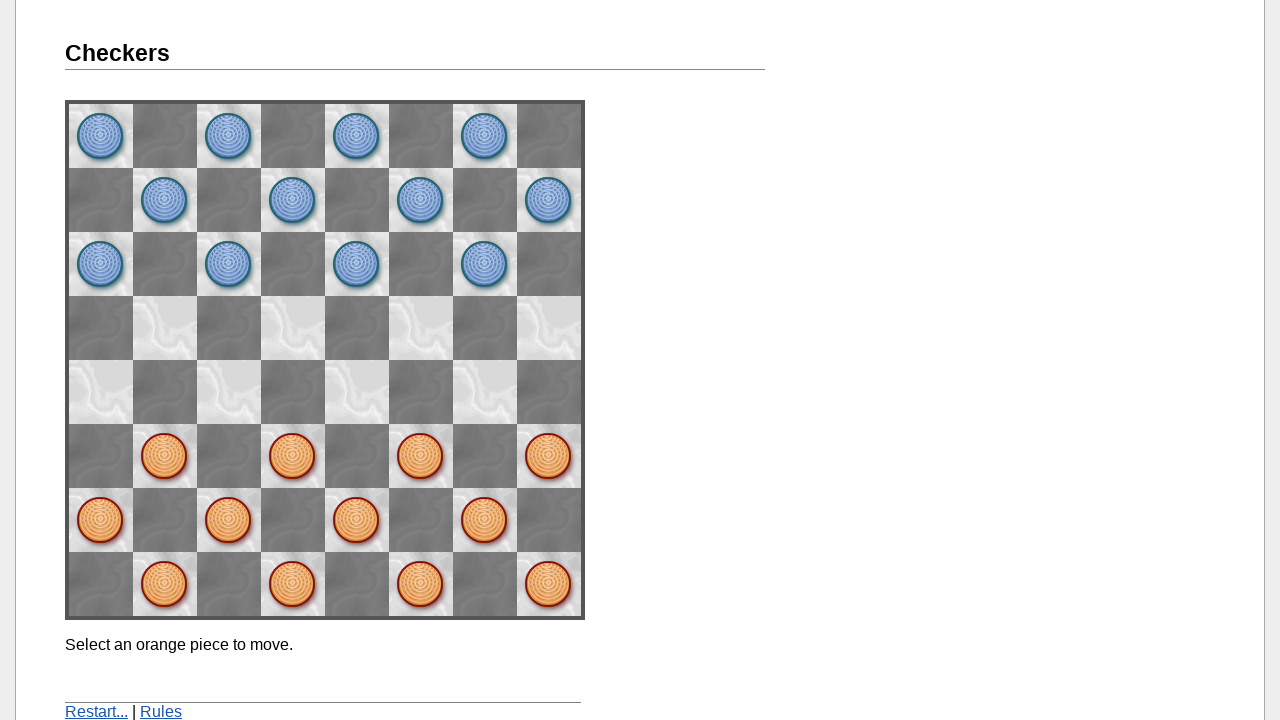

Navigated to checkers game at gamesforthebrain.com
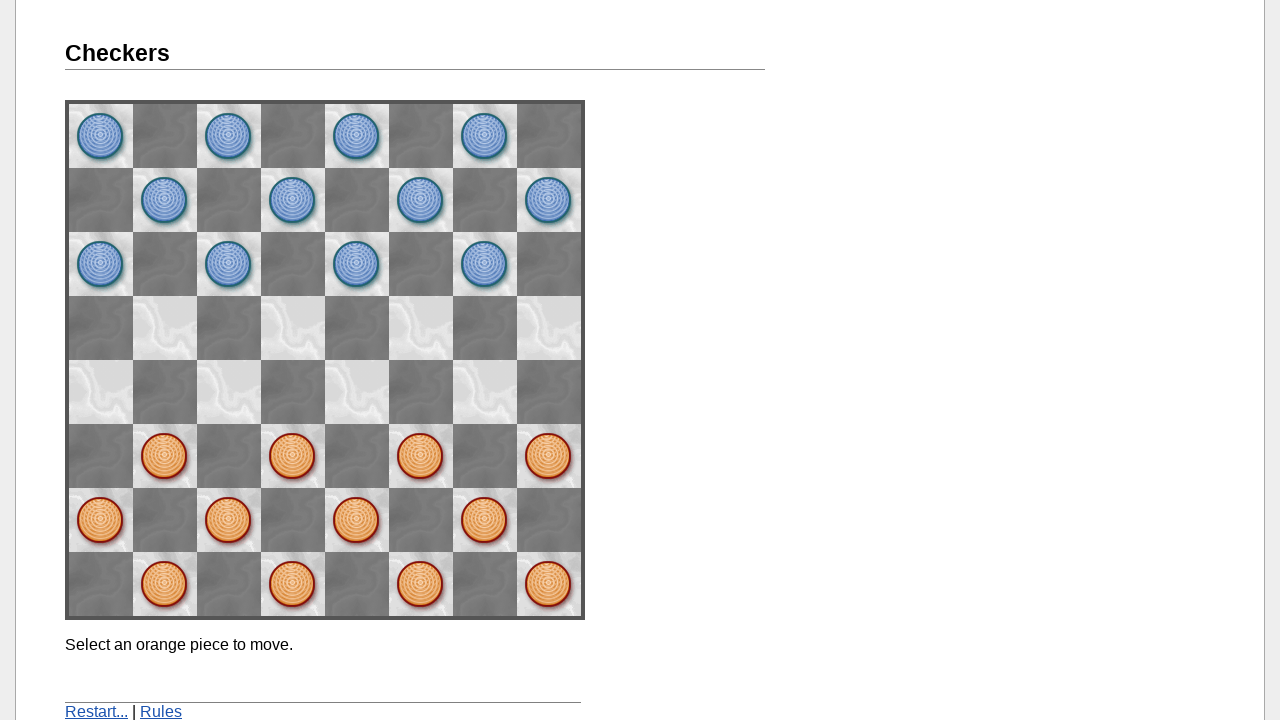

Clicked on checker piece at space22 (starting position) at (421, 456) on [name="space22"]
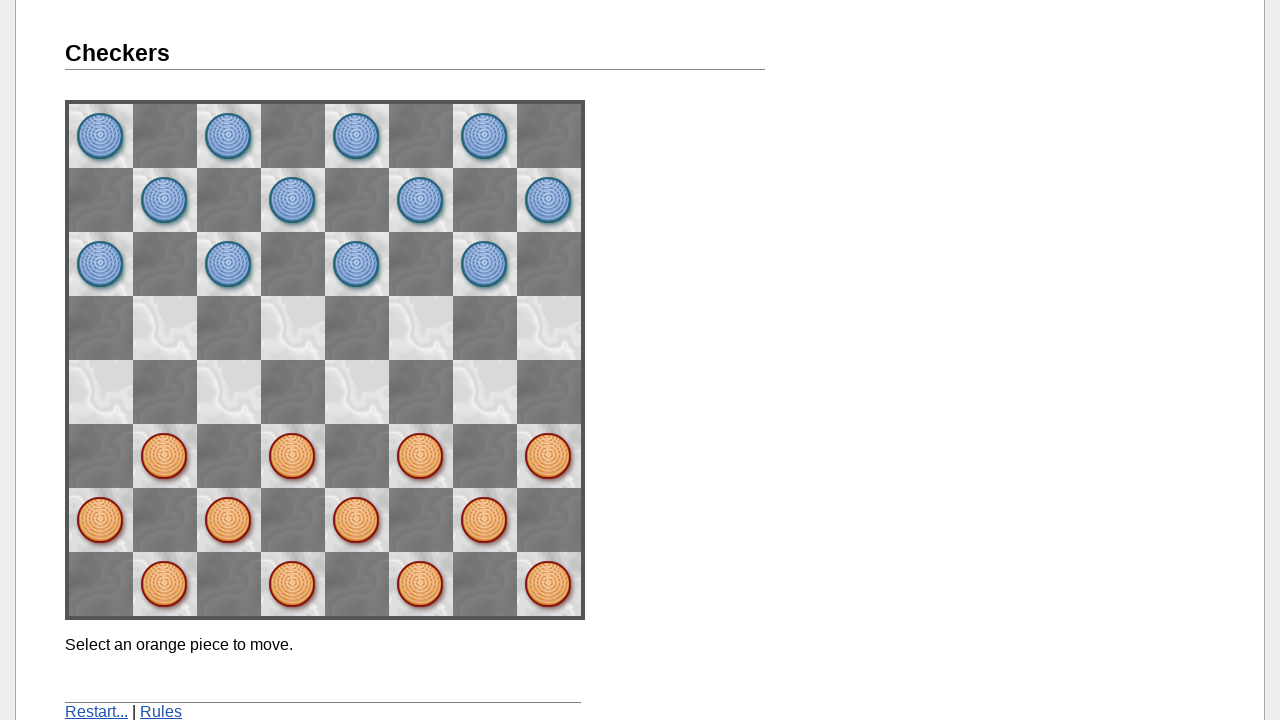

Clicked on destination space13 to move the piece at (485, 392) on [name="space13"]
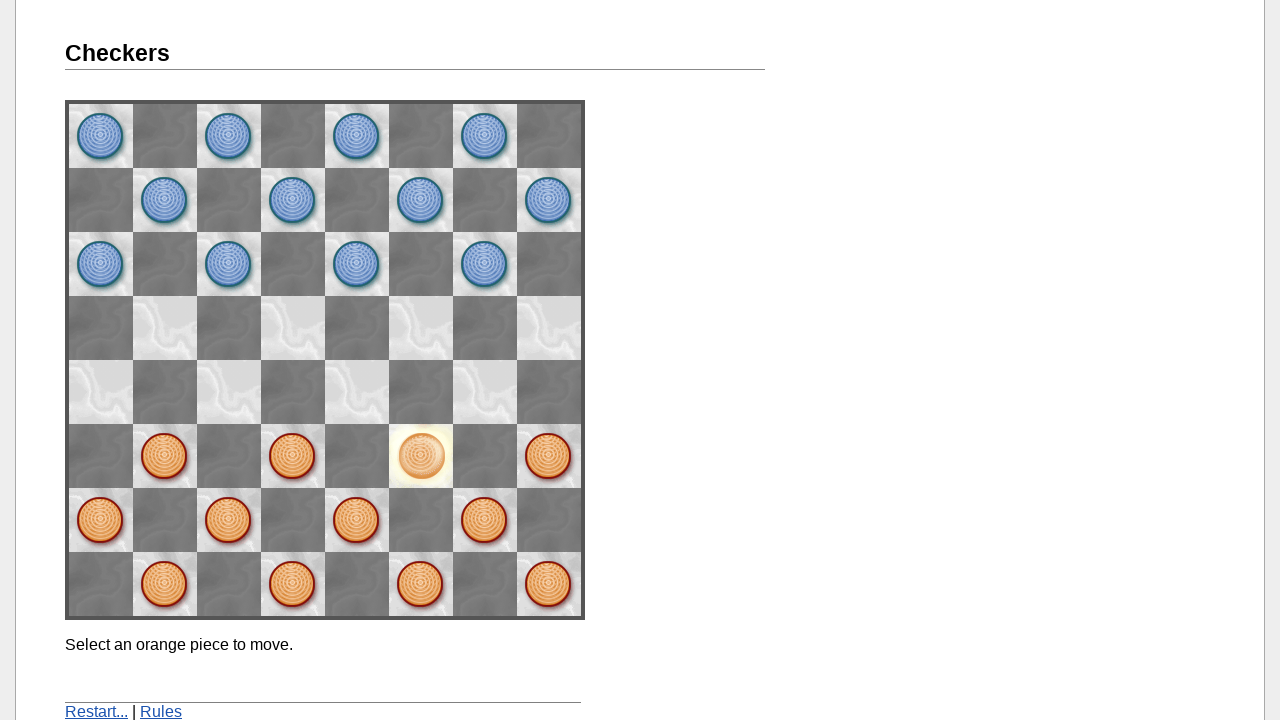

Waited 3 seconds for move to be processed
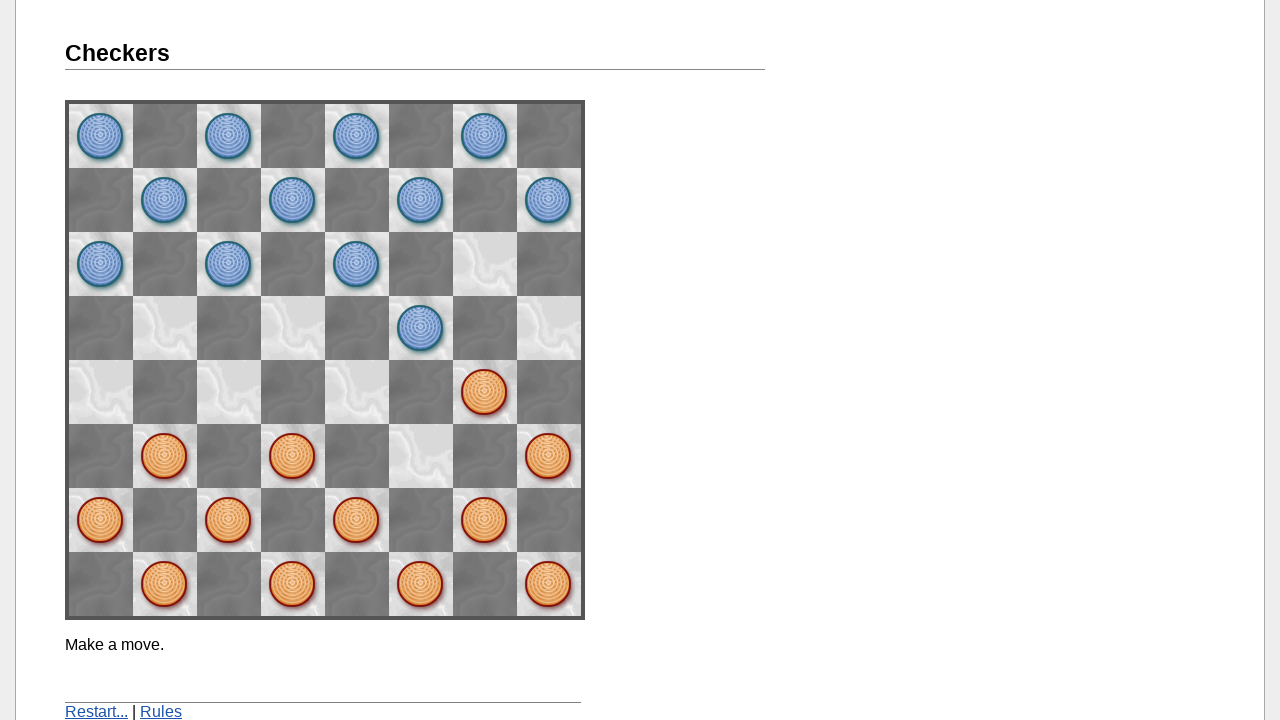

Retrieved src attribute from space13 element
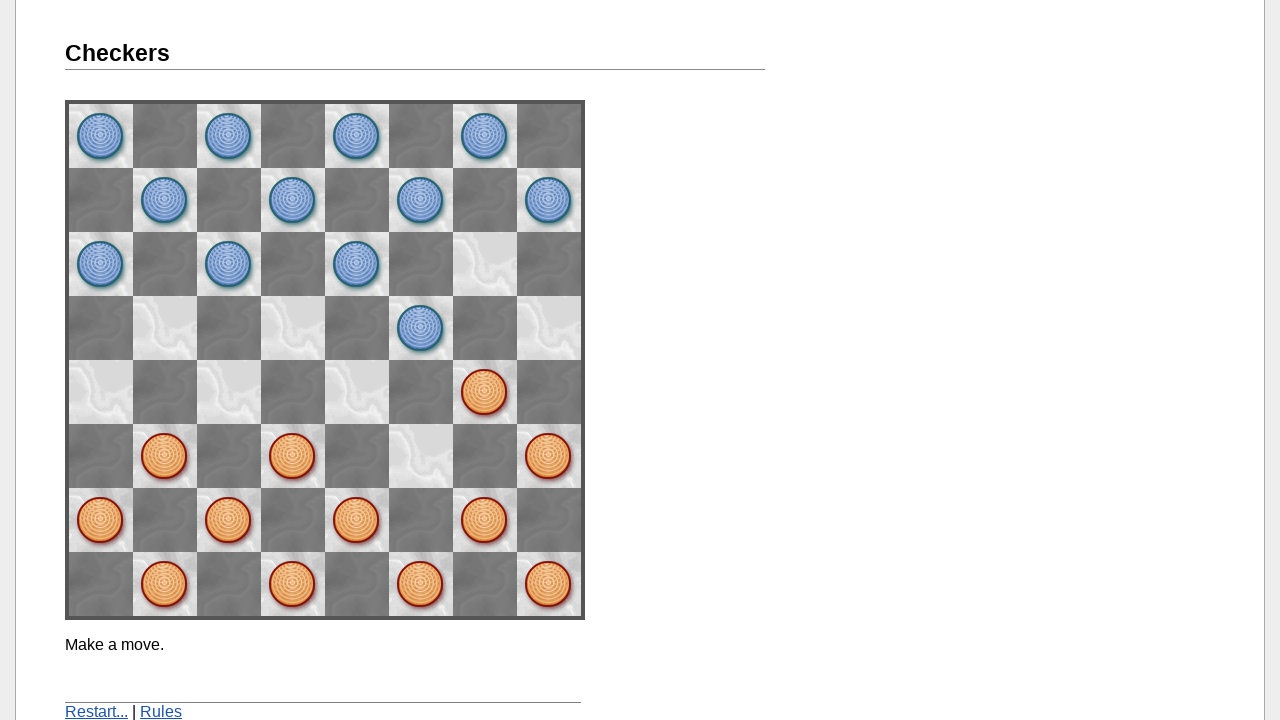

Verified piece moved correctly - src attribute is 'you1.gif'
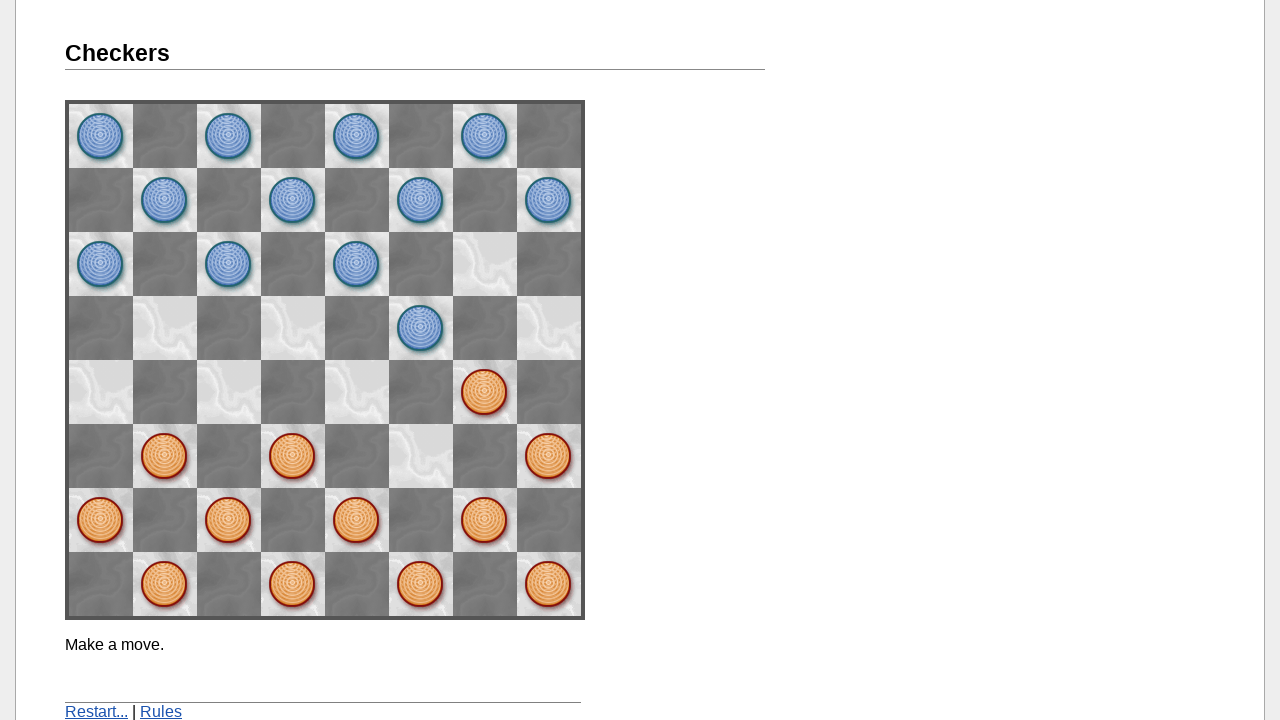

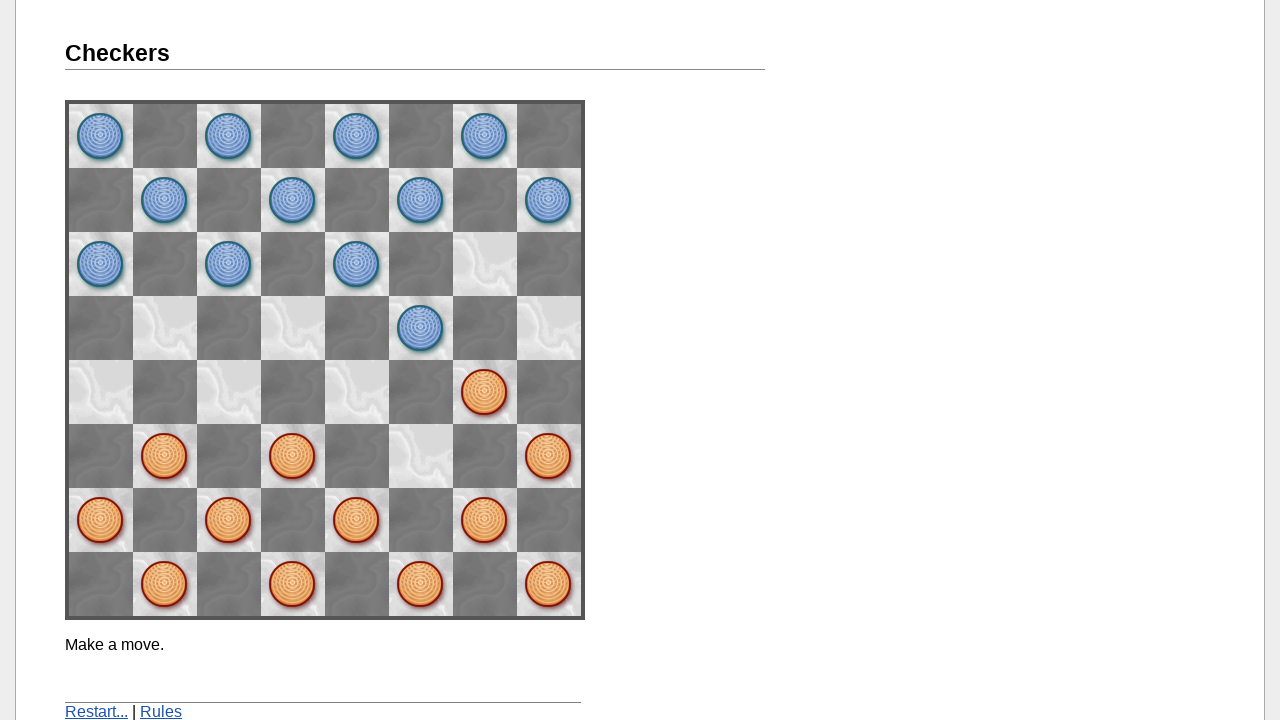